Navigates to an XKCD comic page, removes the bottom element, and verifies the body is present.

Starting URL: https://xkcd.com/1922/

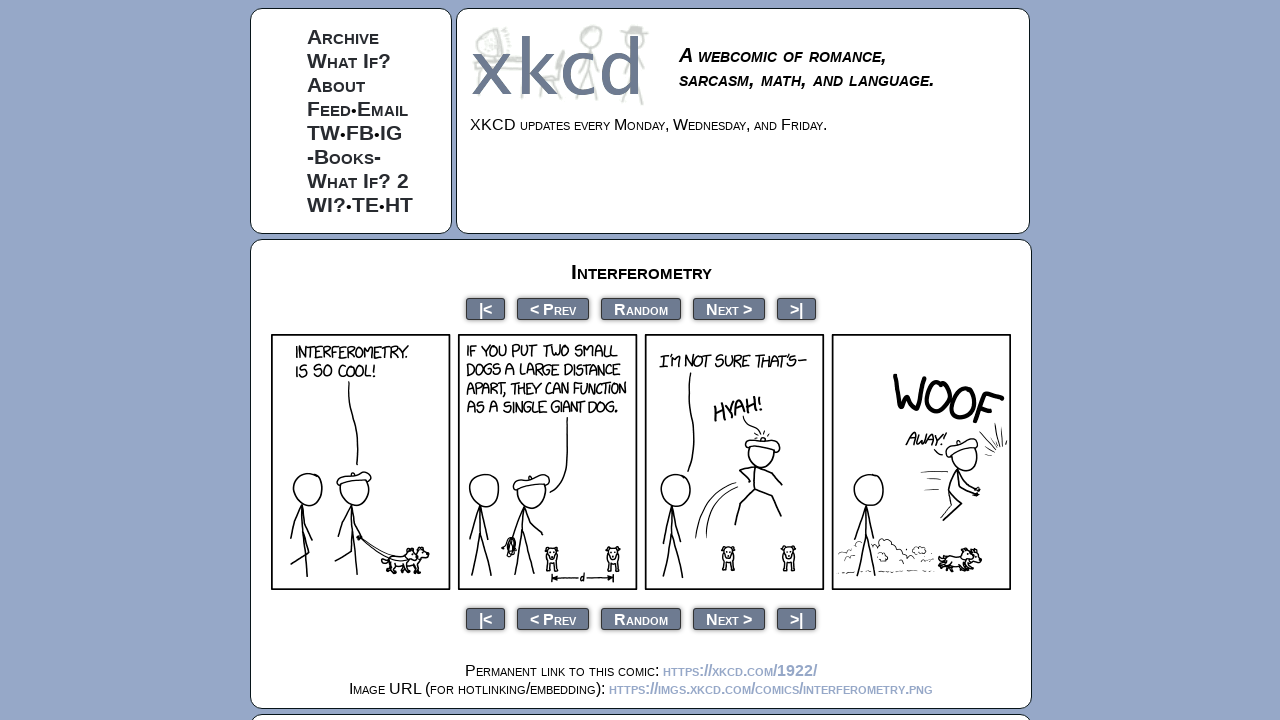

Removed bottom element from XKCD comic page
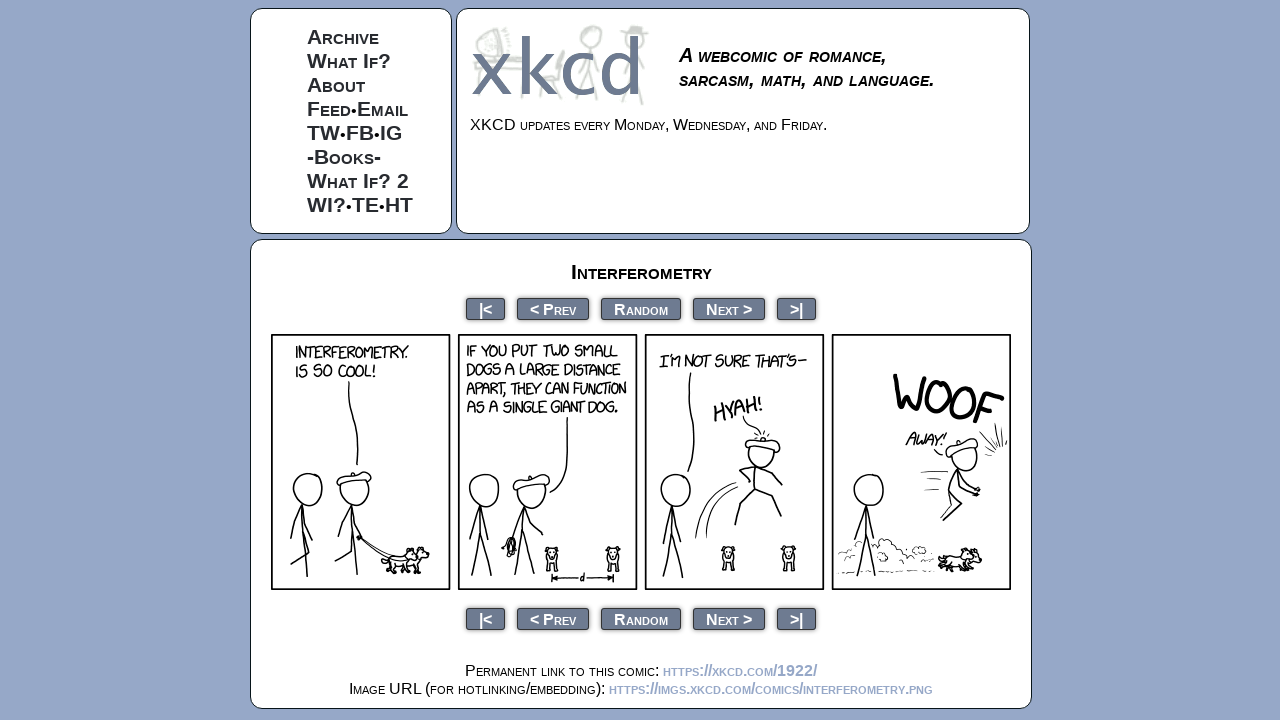

Verified body element is present on page
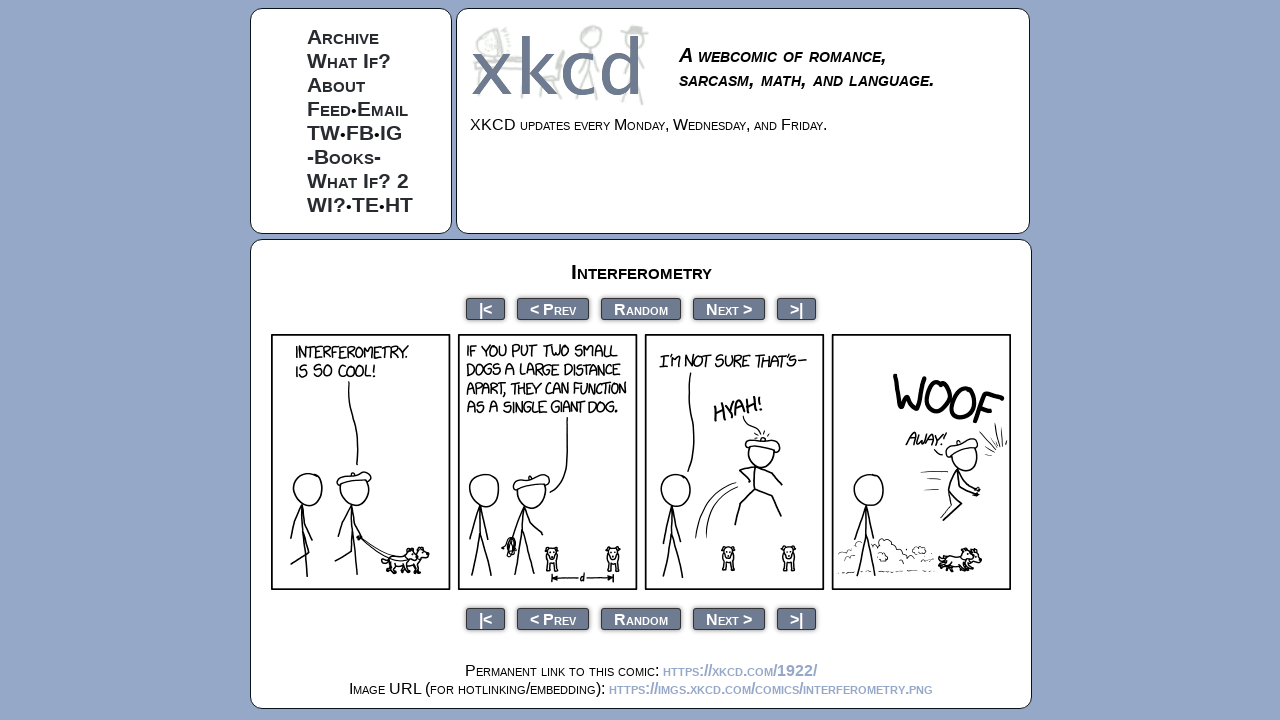

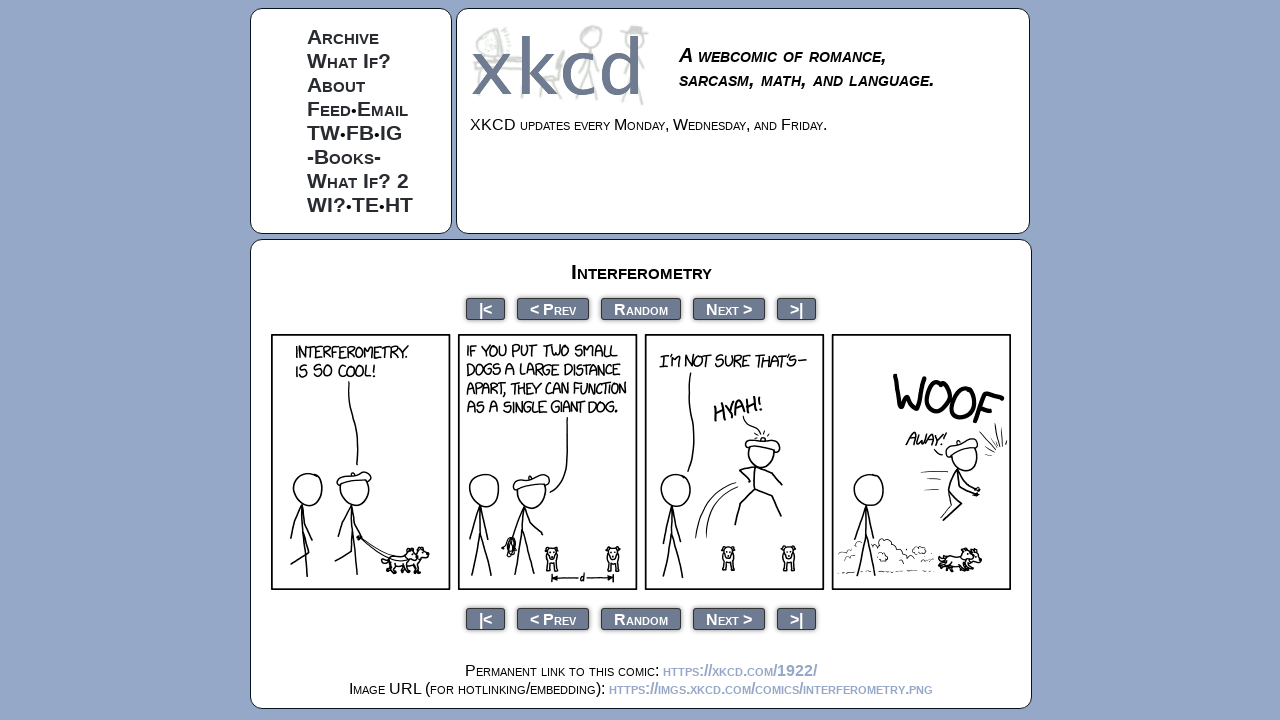